Tests keyboard shortcuts on a text comparison tool by copying text from one textarea to another using Ctrl+A, Ctrl+C, Tab, and Ctrl+V

Starting URL: http://text-compare.com

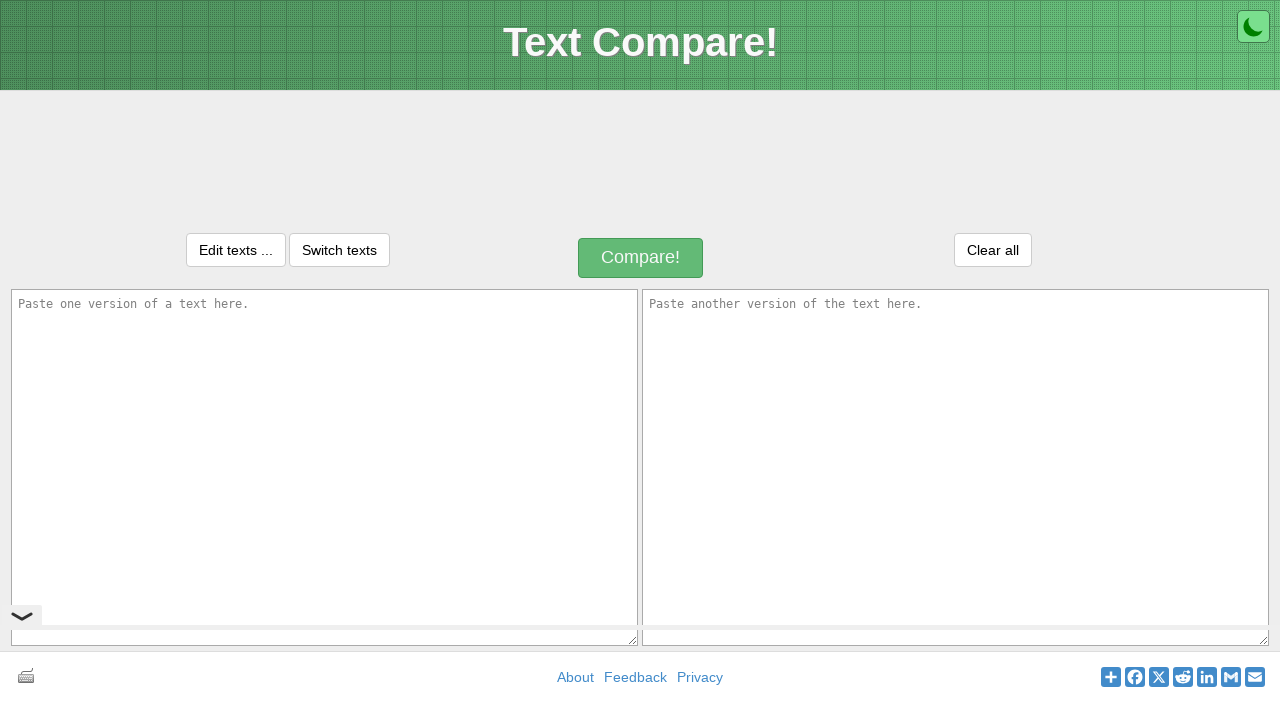

Filled first textarea with 'Welcome' on textarea[placeholder='Paste one version of a text here.']
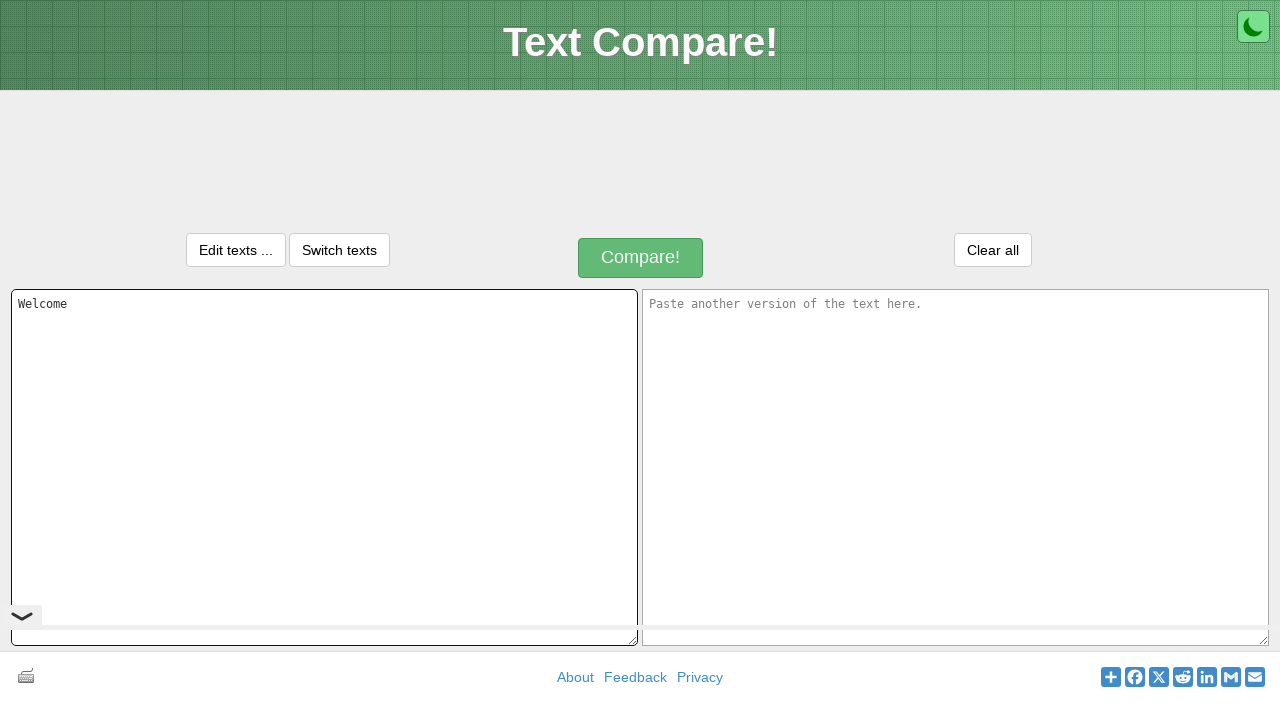

Pressed Ctrl+A to select all text in first textarea
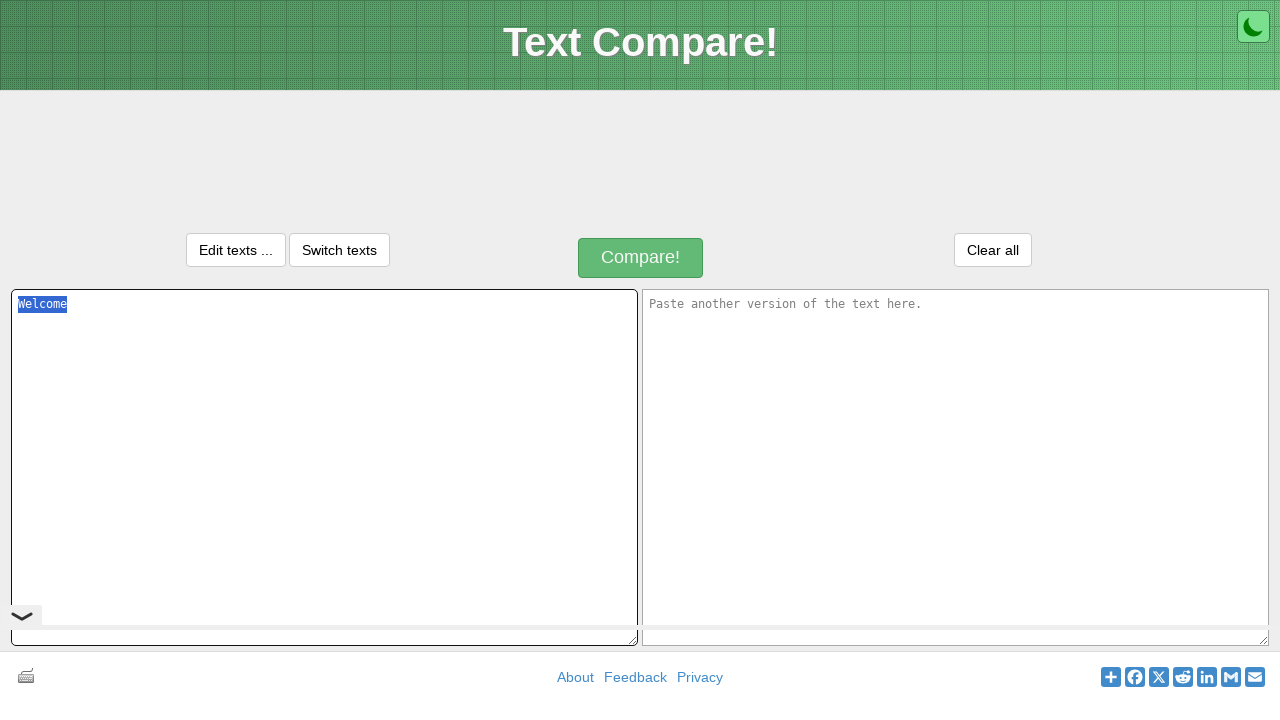

Pressed Ctrl+C to copy selected text
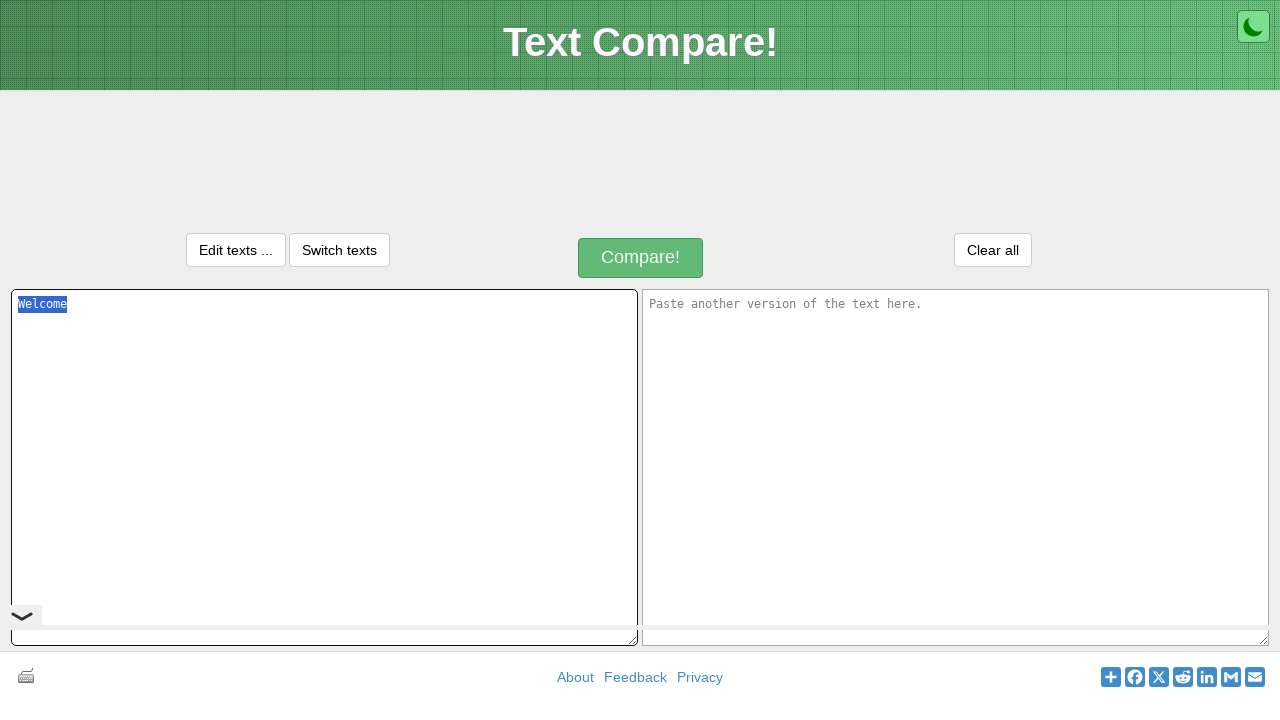

Pressed Tab to move to second textarea
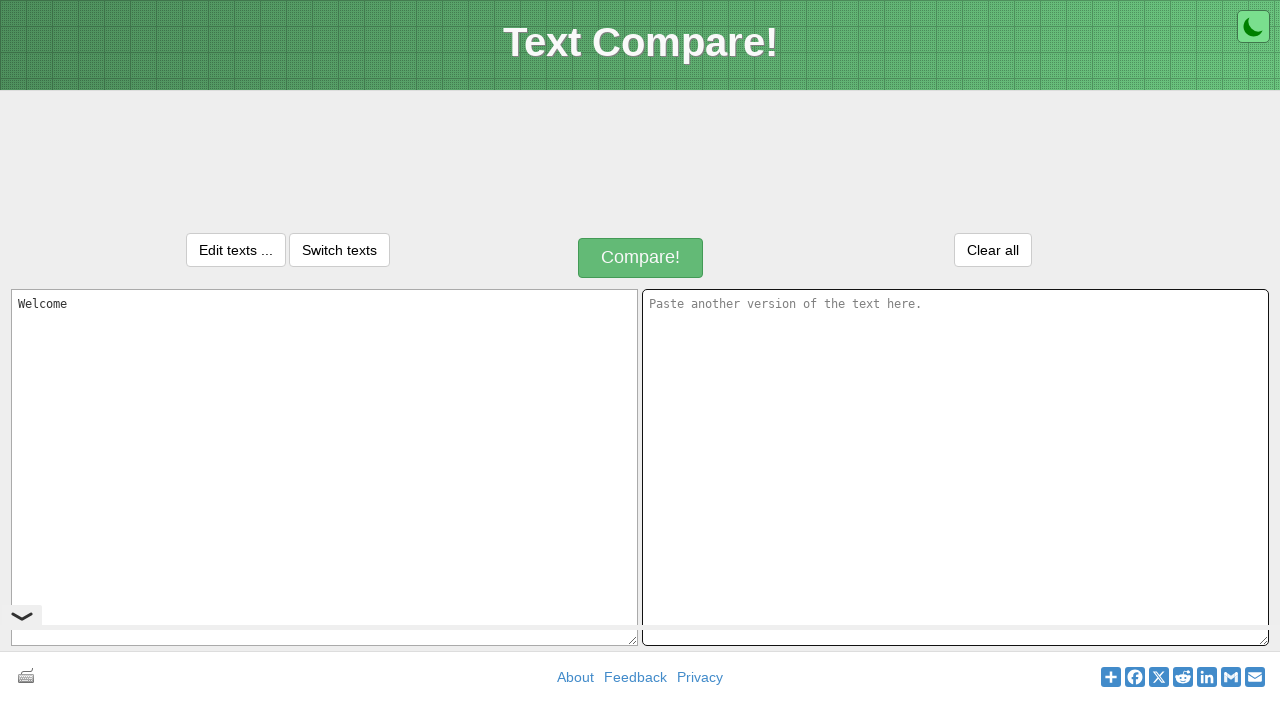

Pressed Ctrl+V to paste text into second textarea
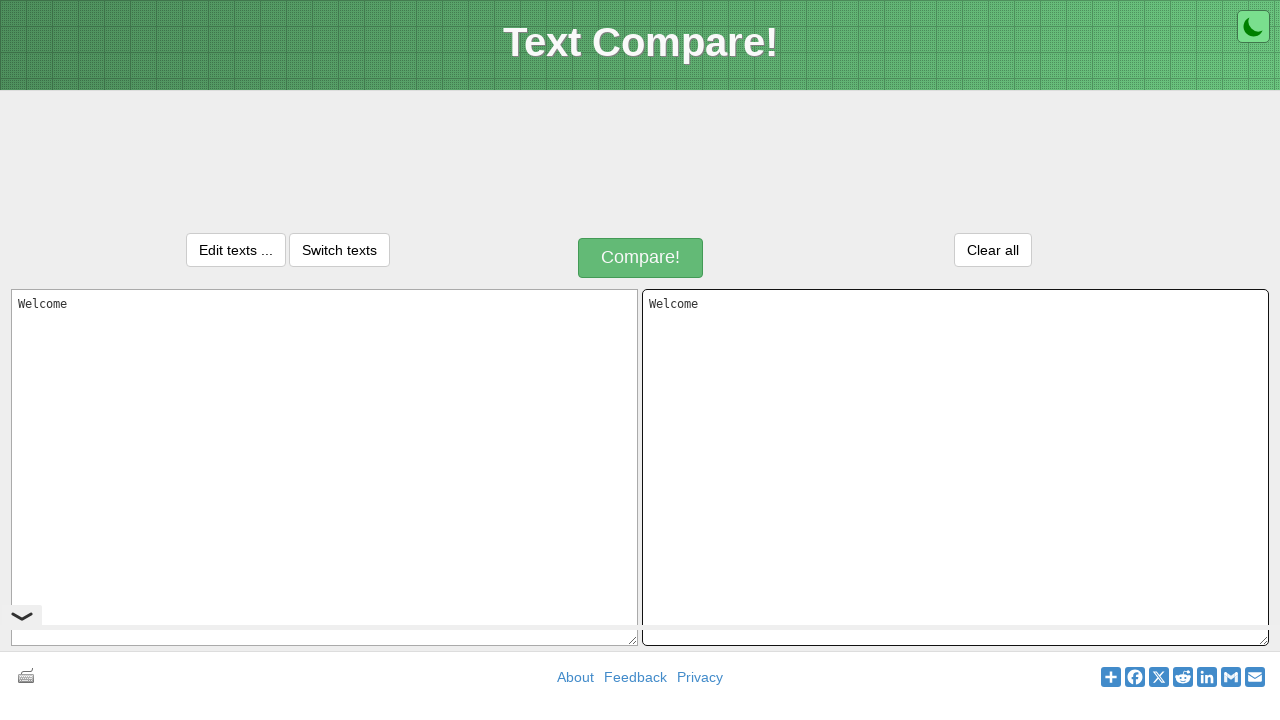

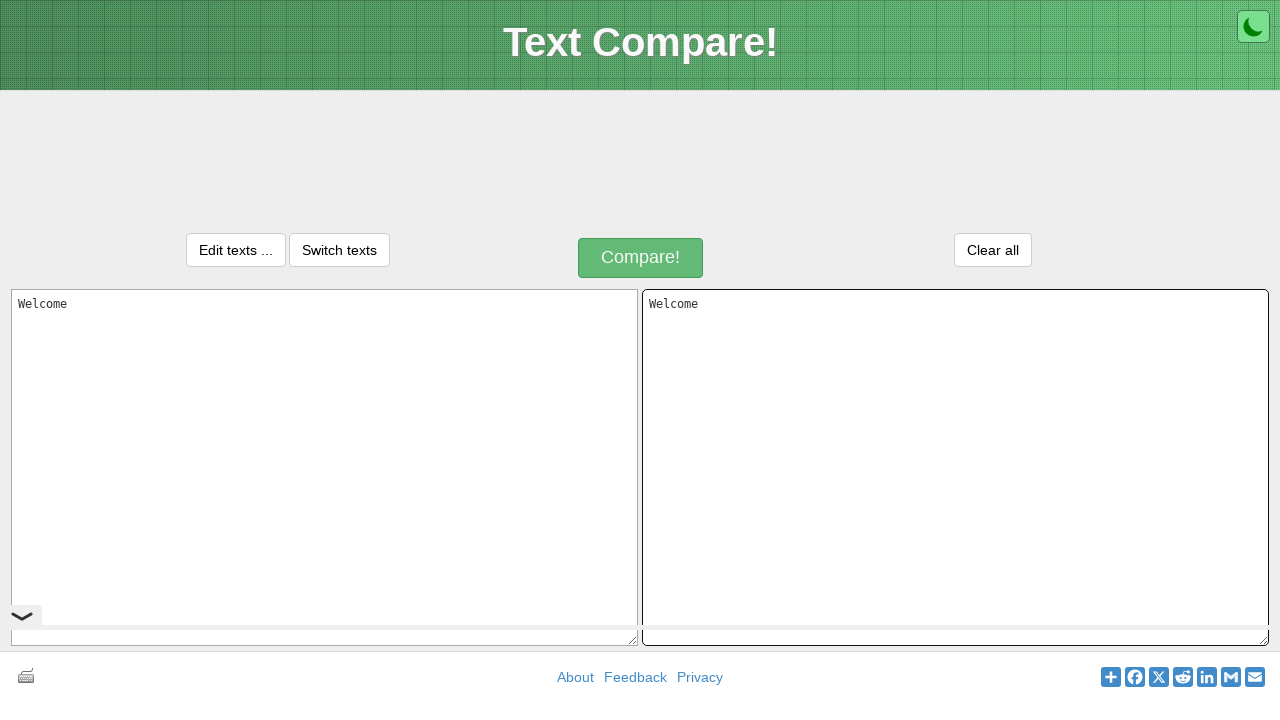